Tests clicking login with empty credentials to verify error message appears

Starting URL: https://the-internet.herokuapp.com/

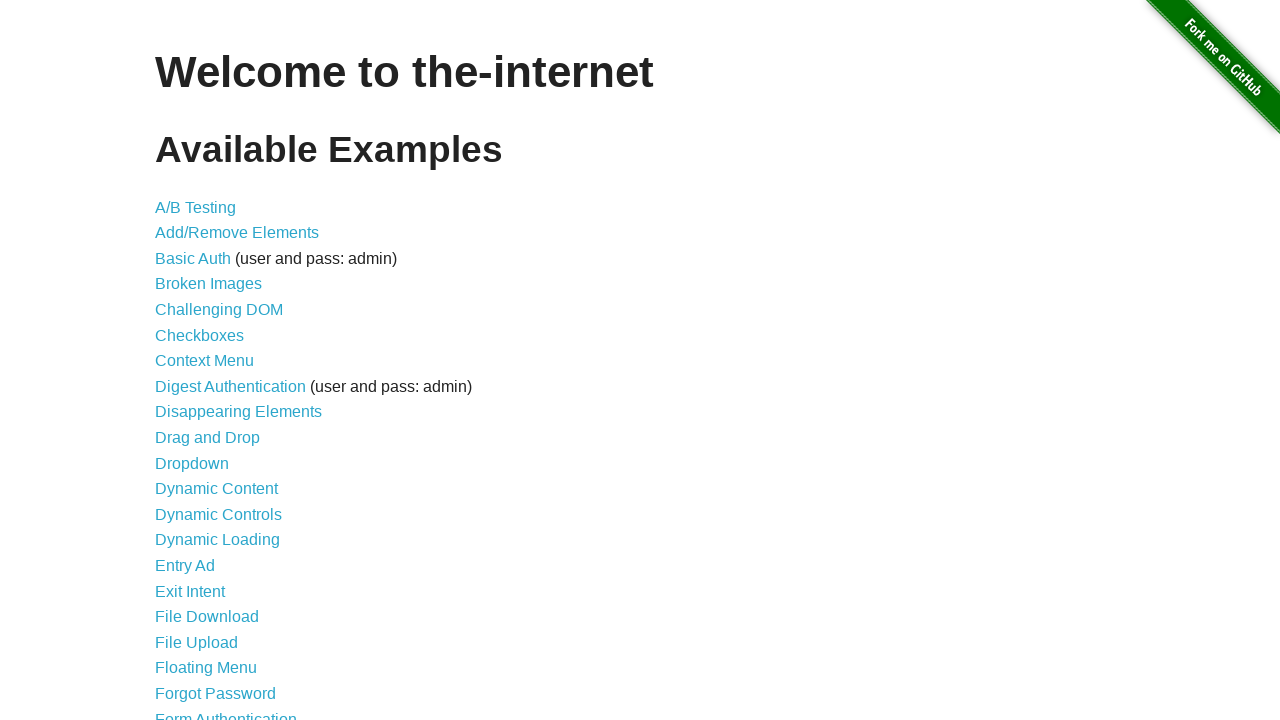

Clicked on Form Authentication link at (226, 712) on text=Form Authentication
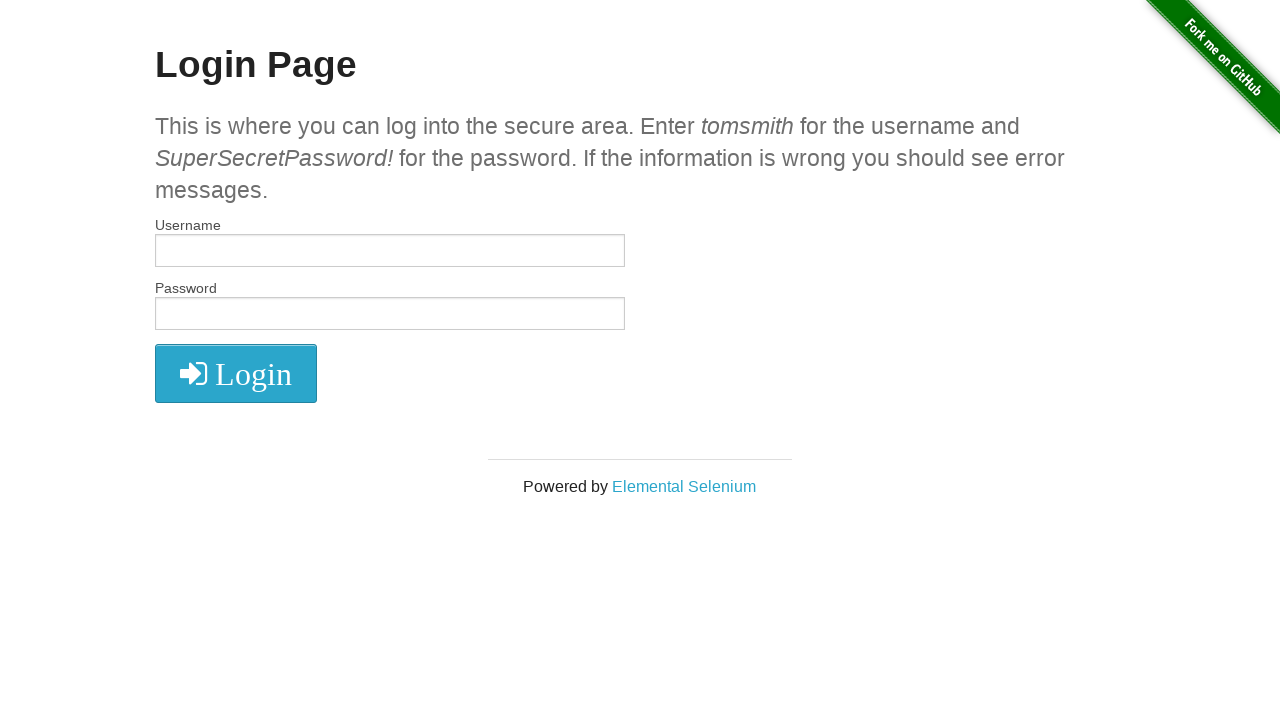

Clicked login button without entering credentials at (236, 374) on xpath=//*[@id="login"]/button/i
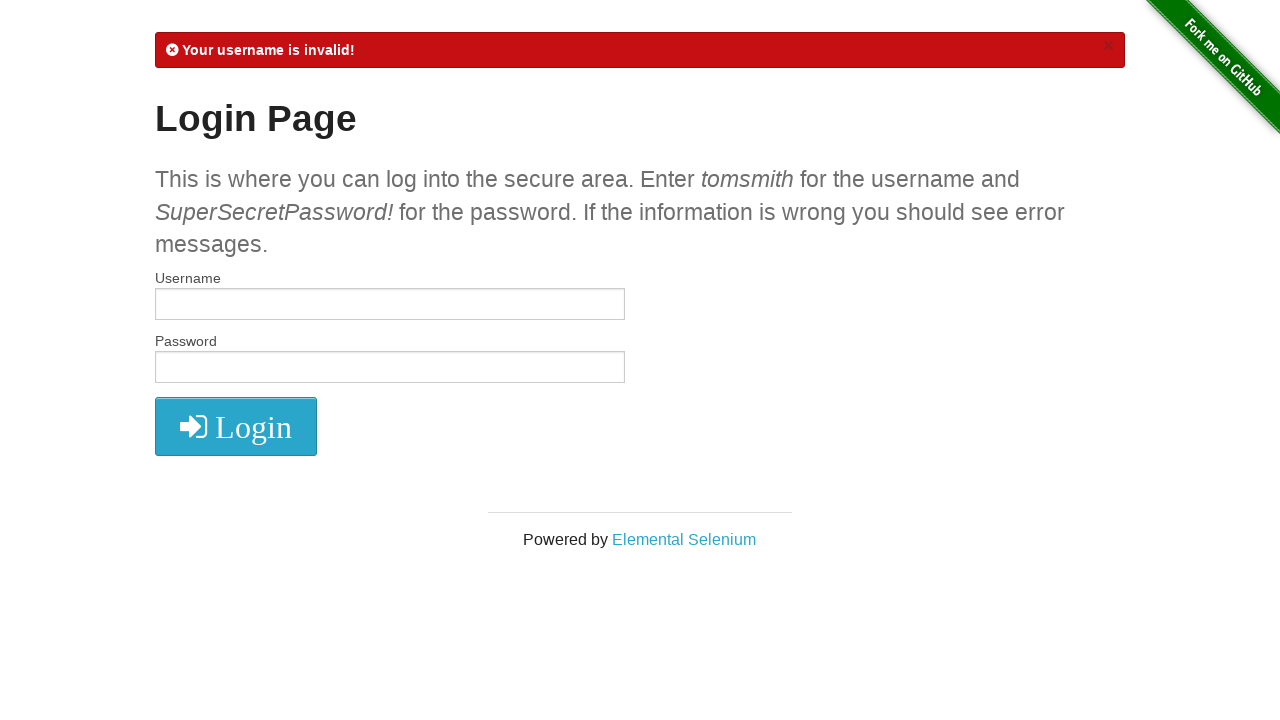

Verified error message is displayed
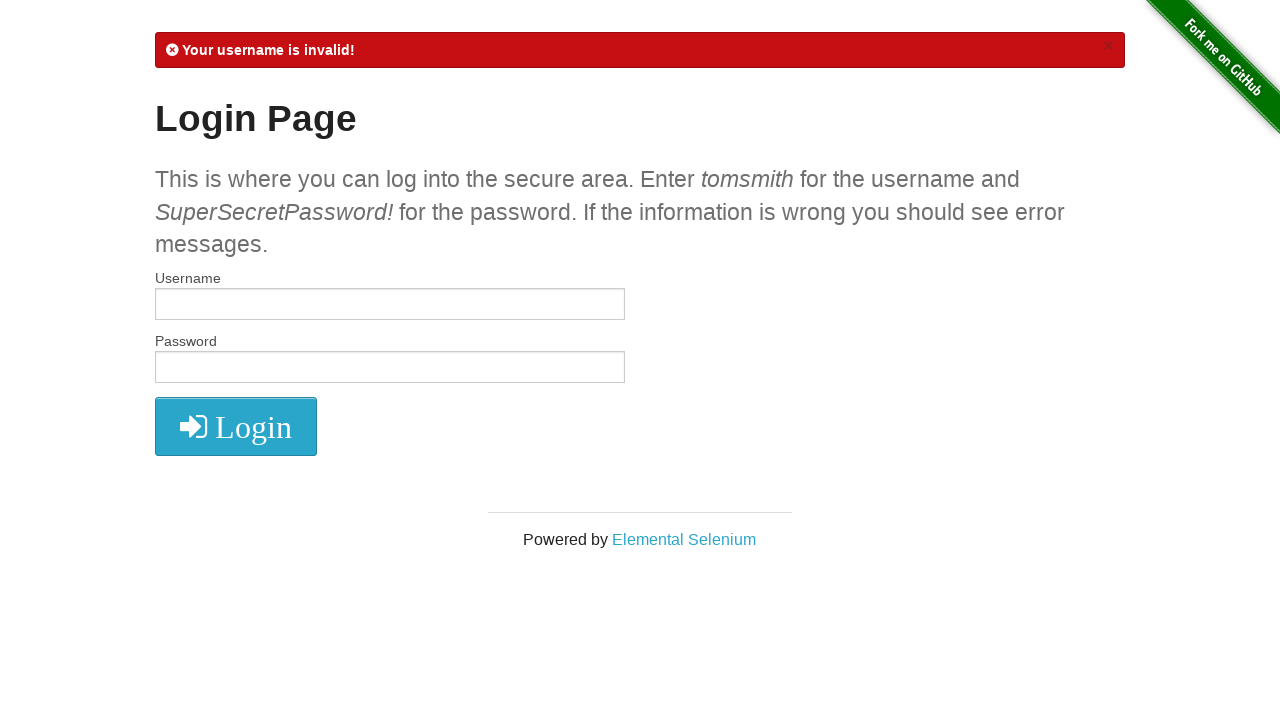

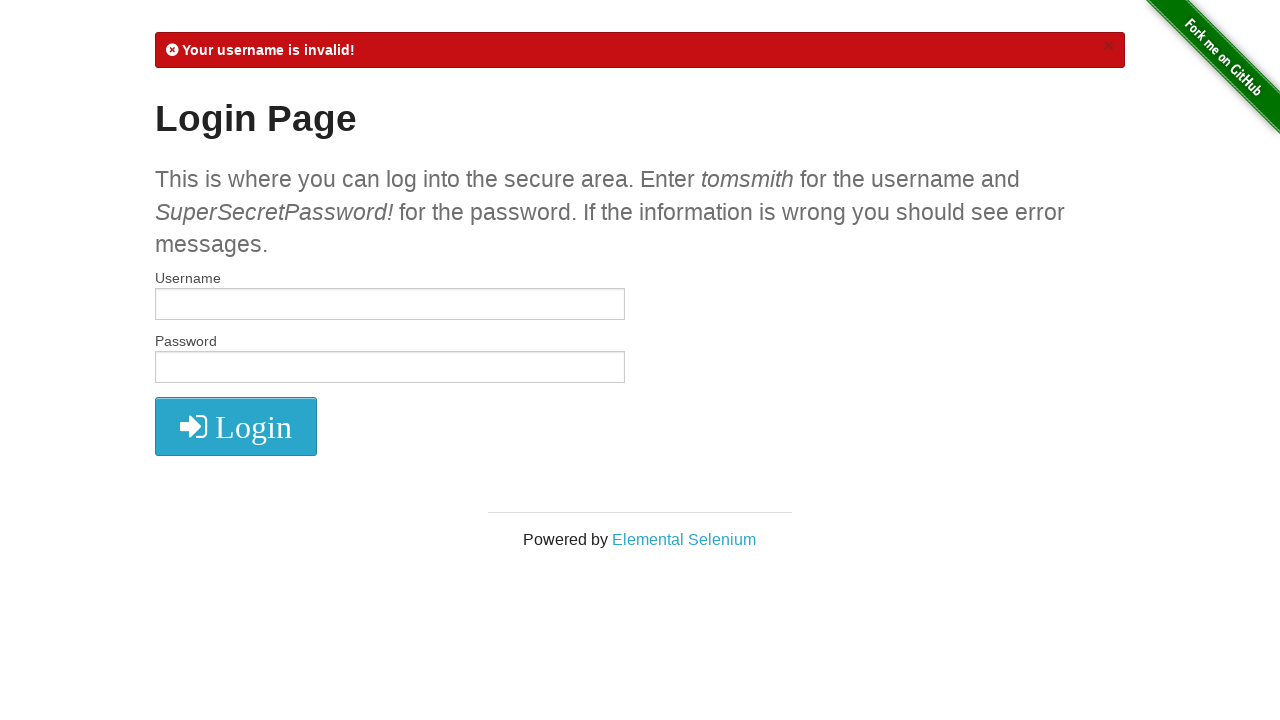